Tests the Student Registration Form on DemoQA by filling out personal information including first name, last name, email, gender, mobile number, date of birth, and subject fields.

Starting URL: https://demoqa.com/forms

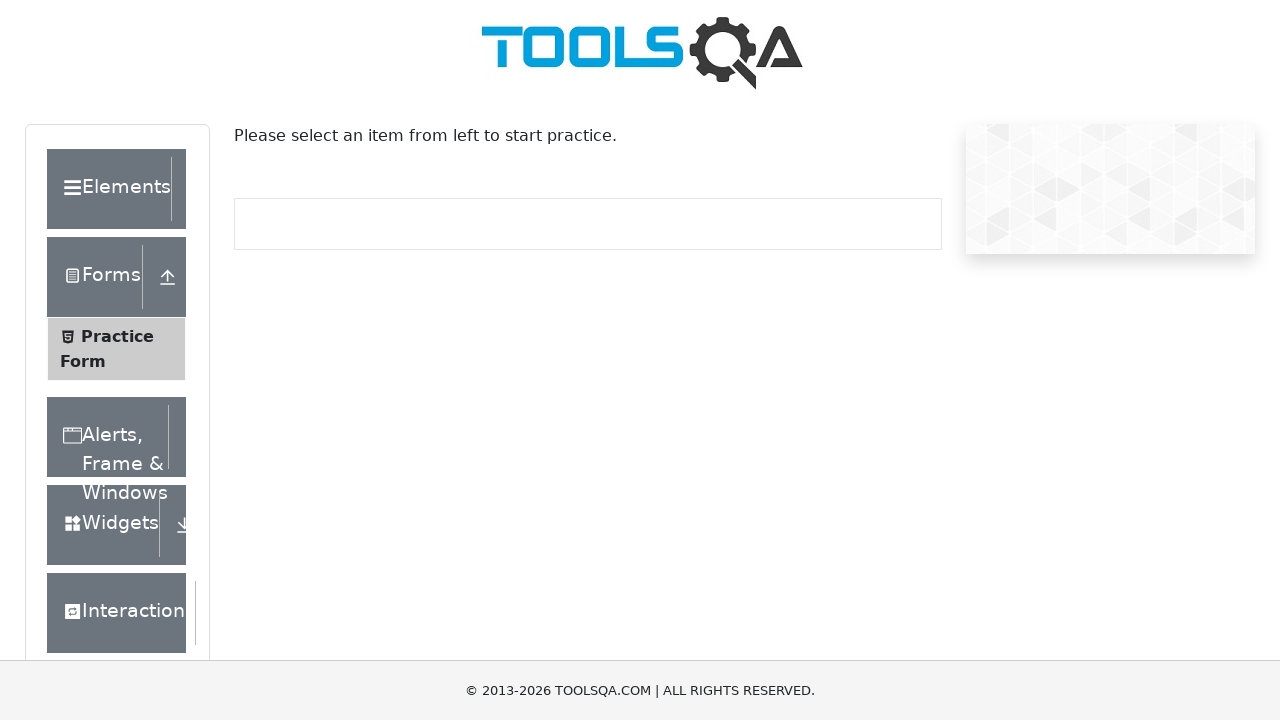

Clicked on practice form page at (116, 349) on (//*[@id='item-0'])[2]
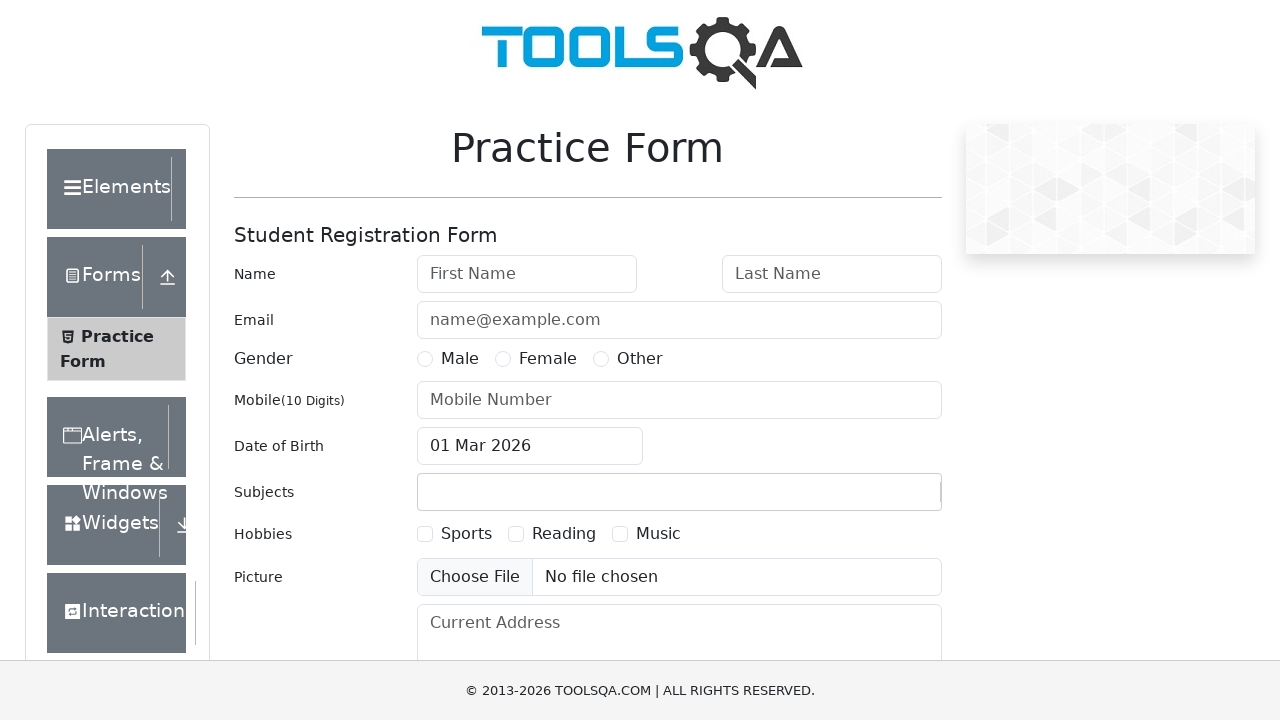

Filled first name field with 'Shiva' on #firstName
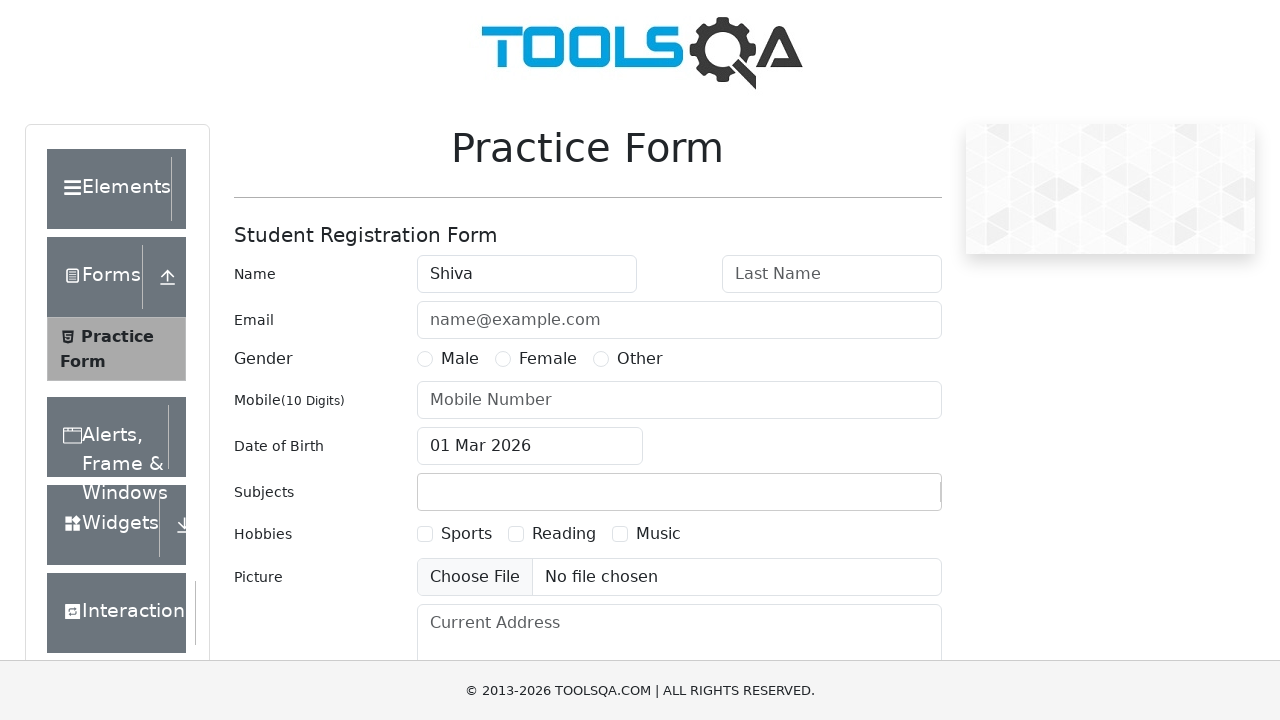

Filled last name field with 'Gonepalli' on #lastName
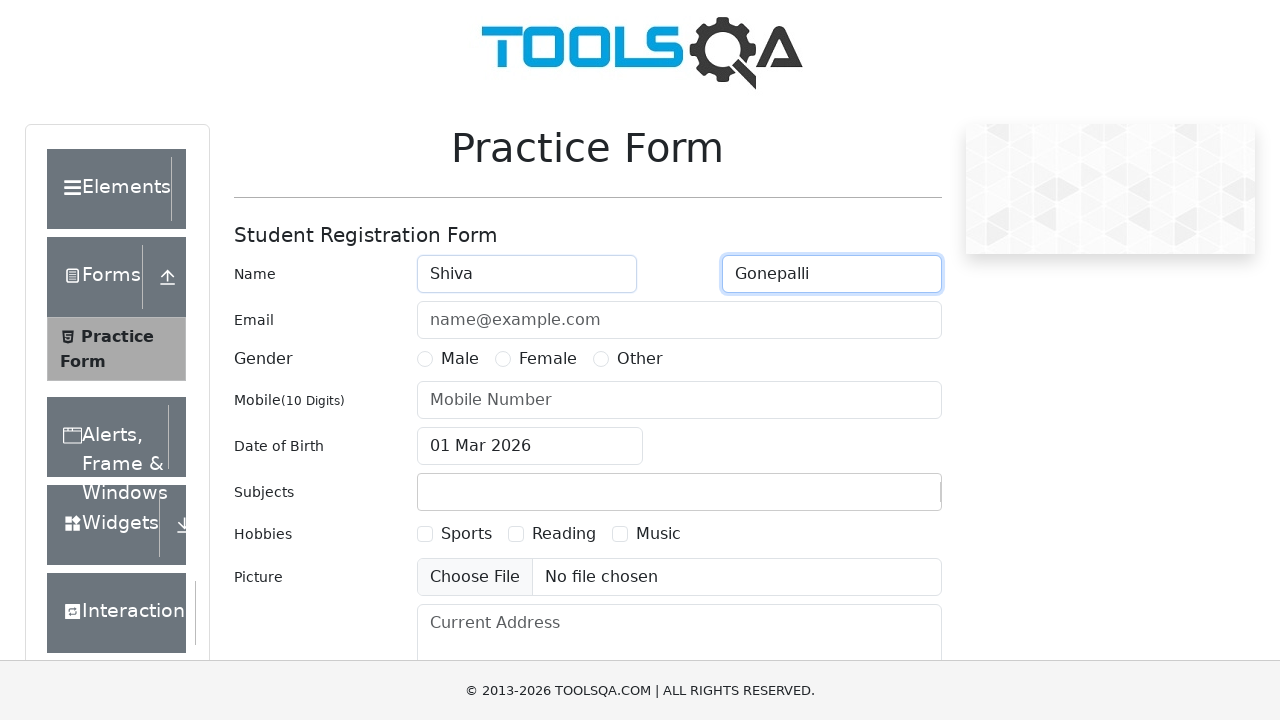

Filled email field with 'Shiva42@gmail.com' on input[placeholder='name@example.com']
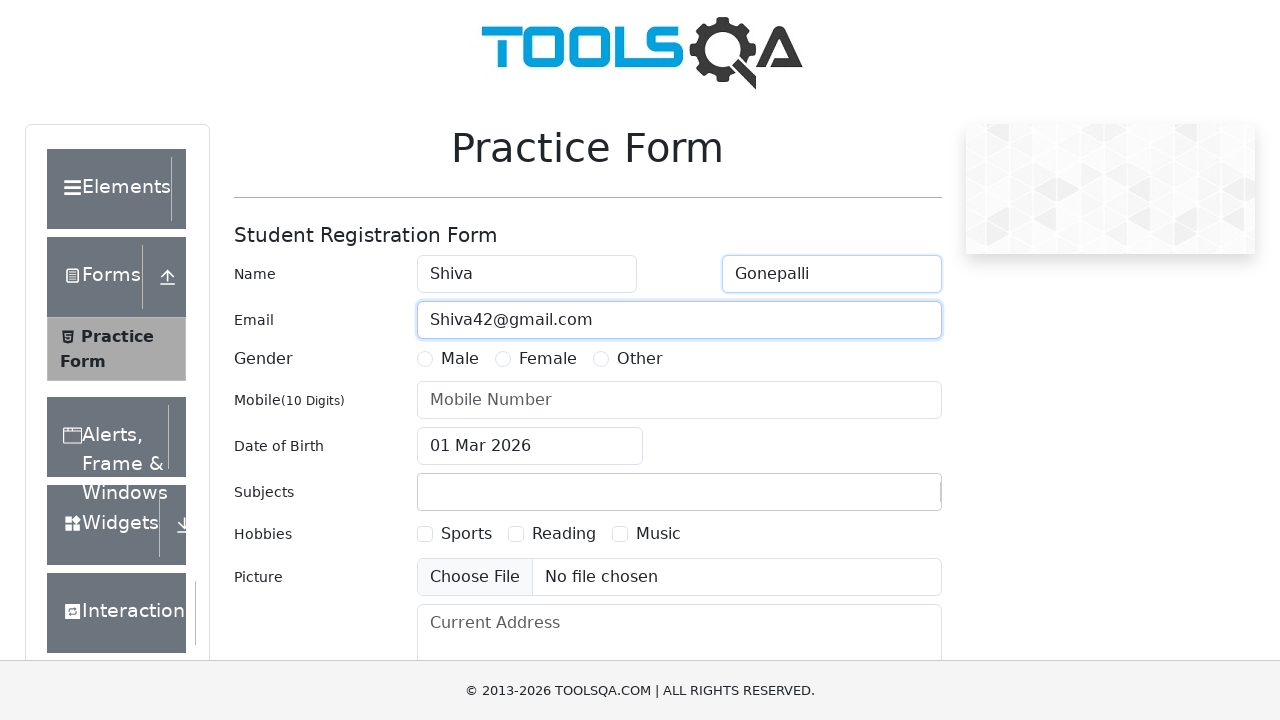

Selected Female gender option at (548, 359) on label[for='gender-radio-2']
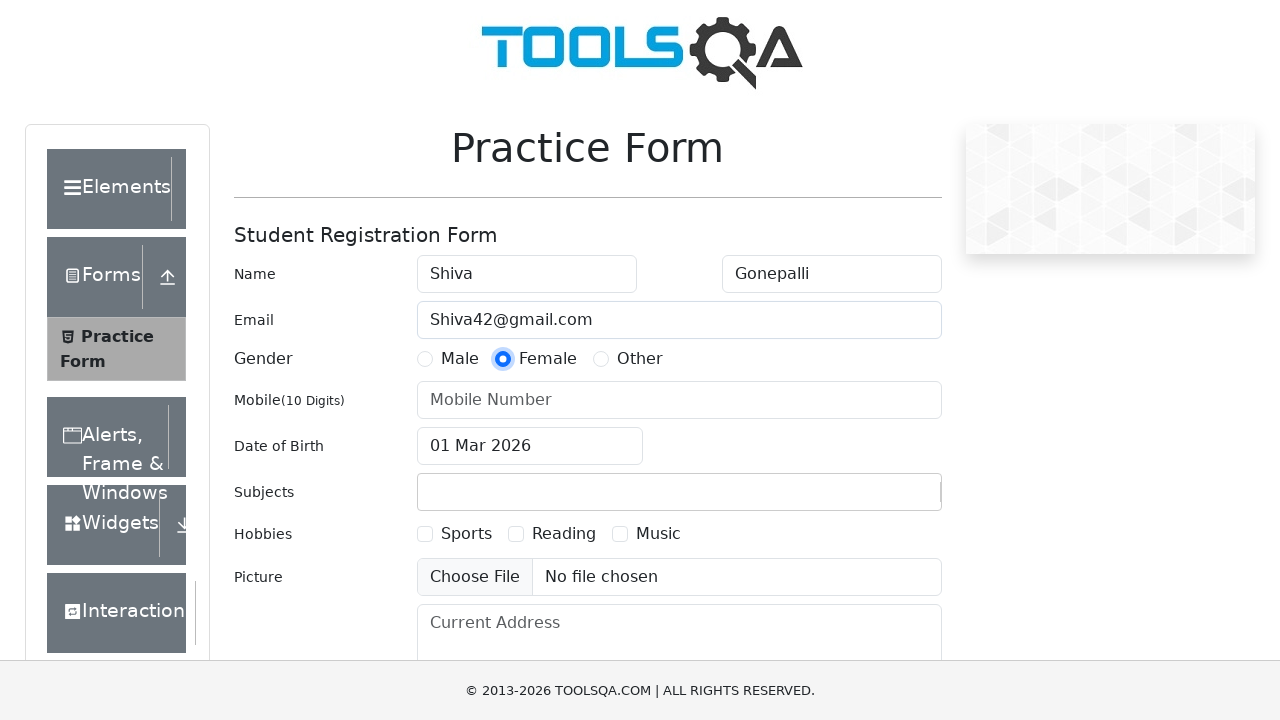

Filled mobile number field with '1234567890' on input[placeholder='Mobile Number']
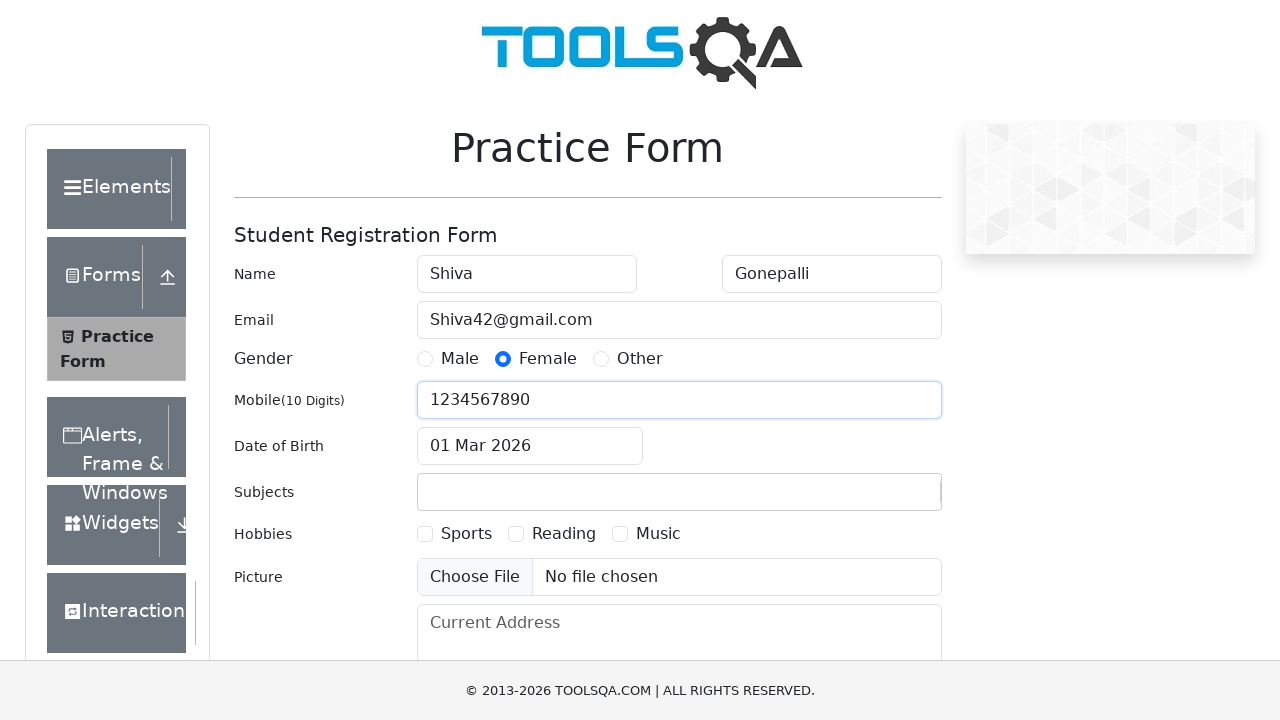

Filled date of birth field with '03-nov-95' on #dateOfBirthInput
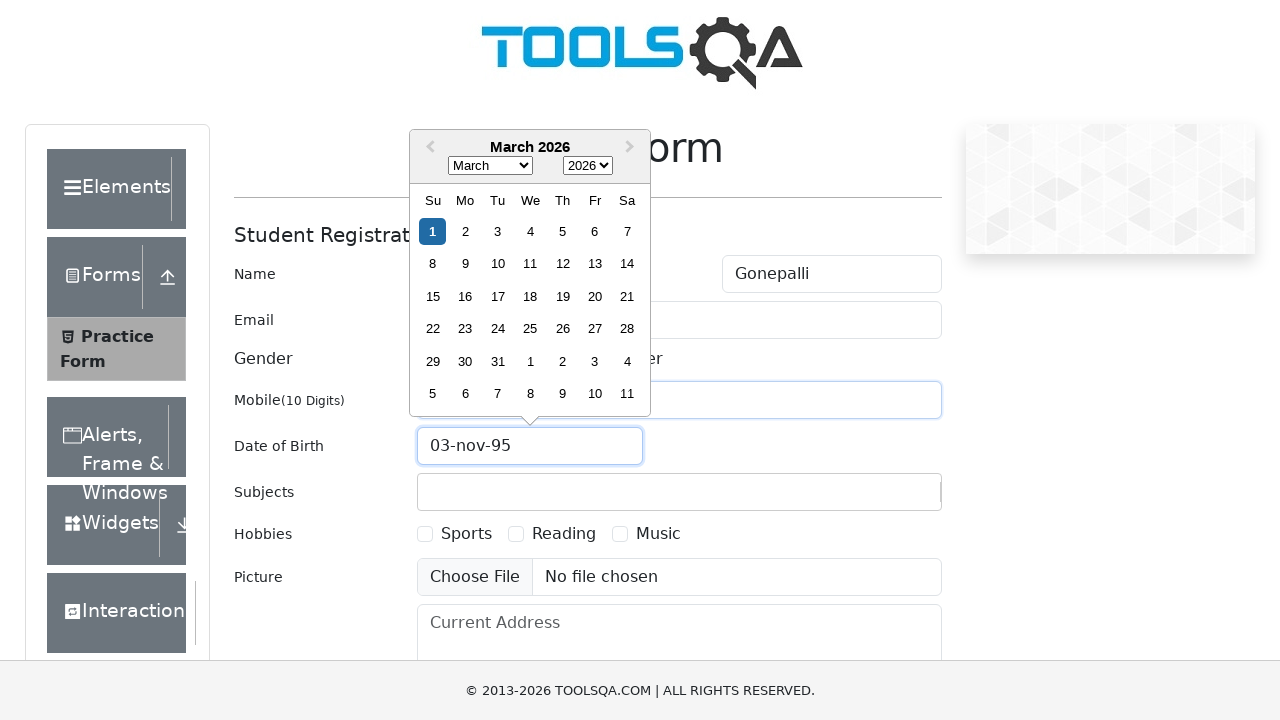

Clicked on subjects container at (679, 492) on #subjectsContainer
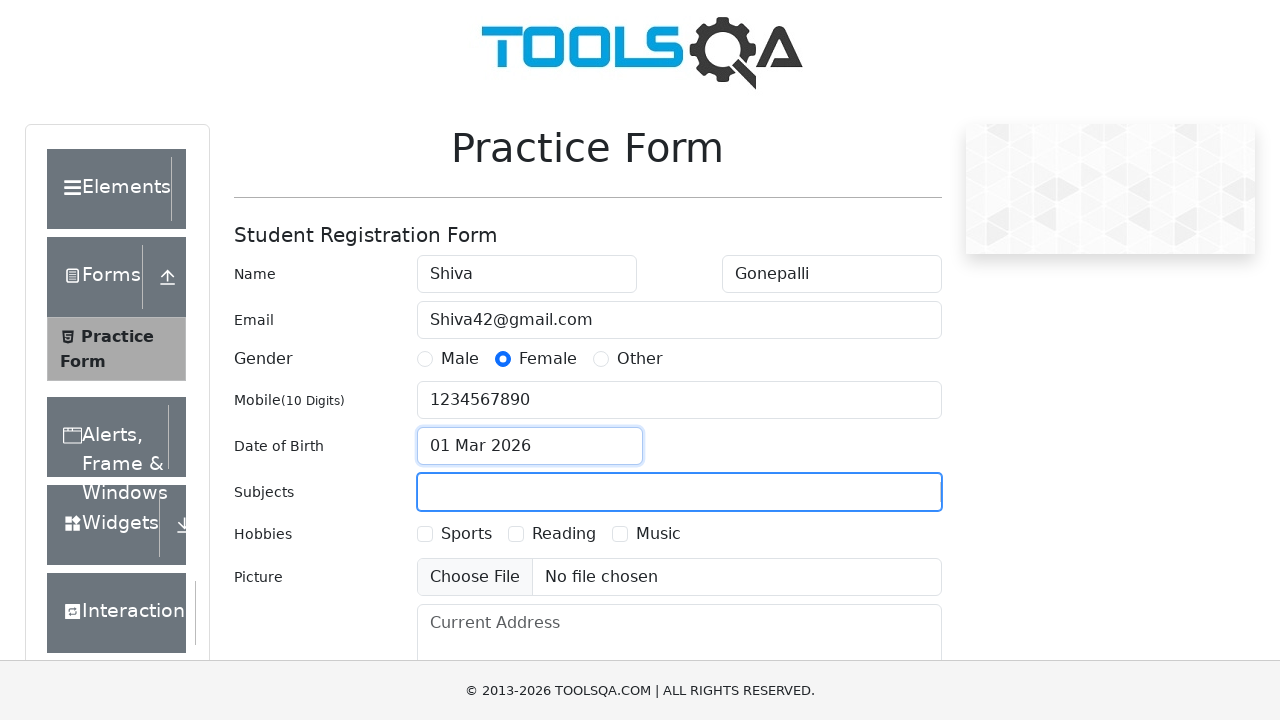

Filled subjects field with 'Testing job' on #subjectsInput
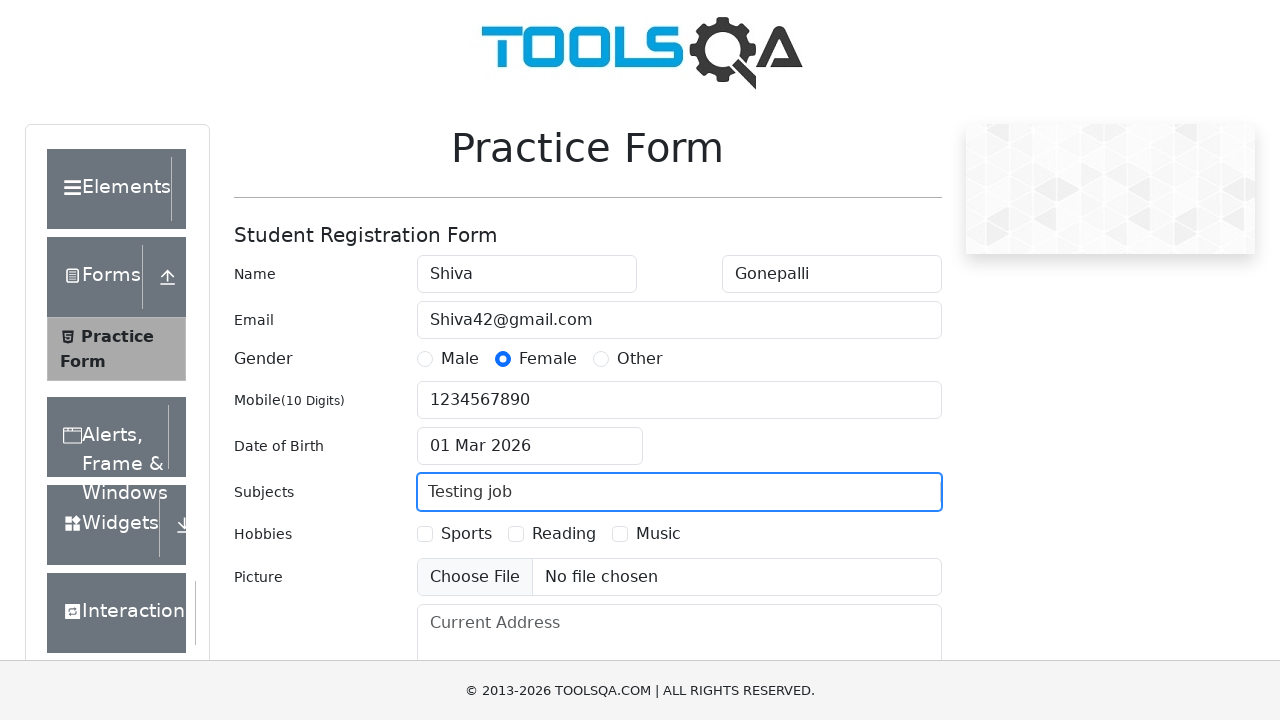

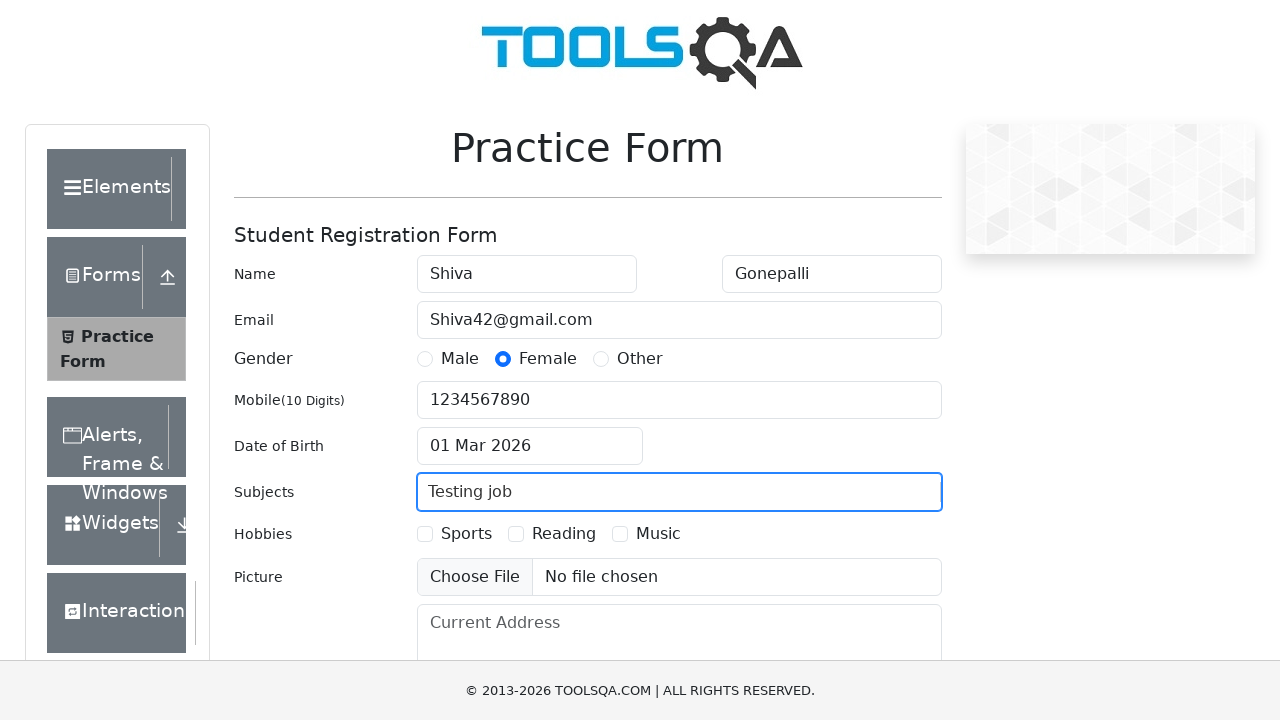